Tests marking individual items as complete by creating two items and checking them

Starting URL: https://demo.playwright.dev/todomvc

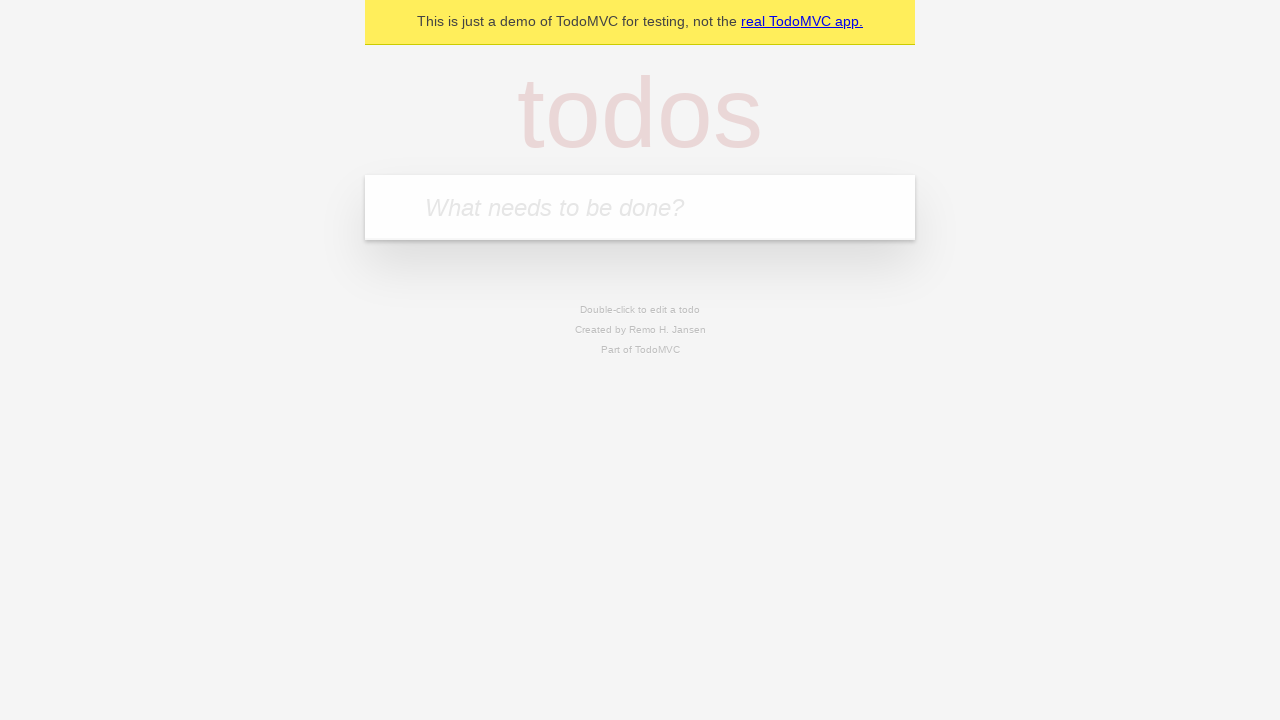

Navigated to TodoMVC demo application
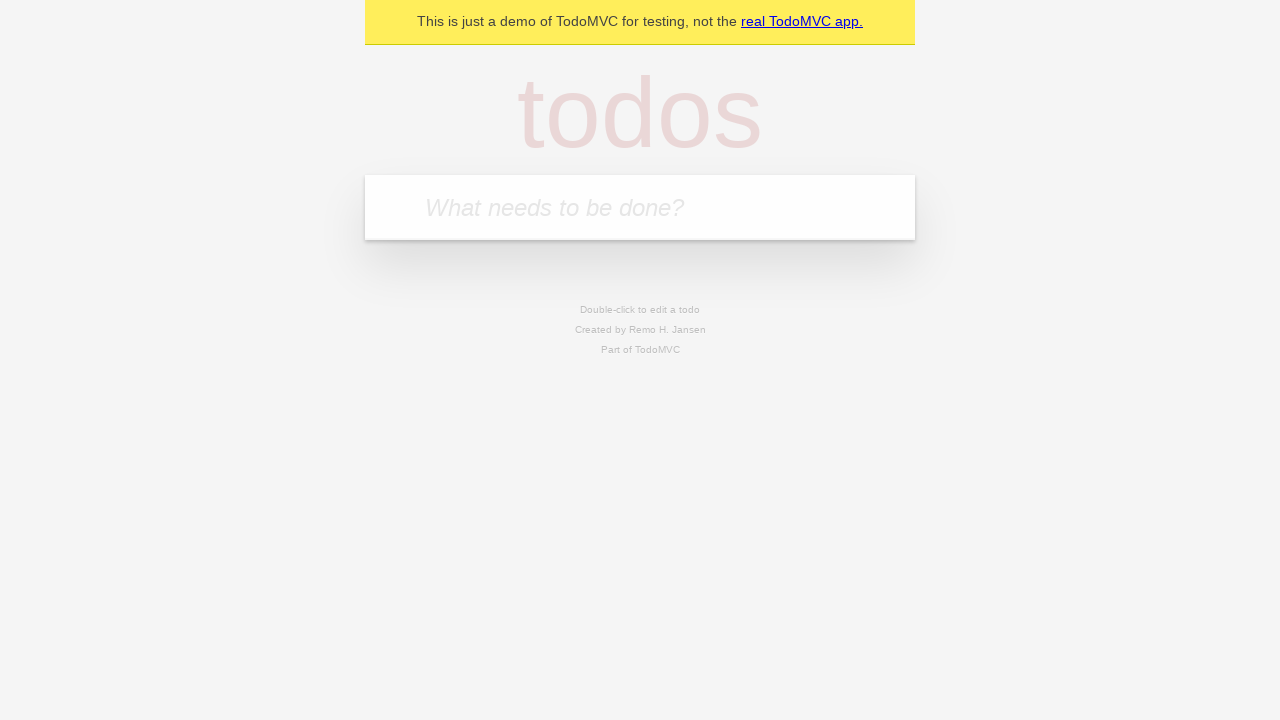

Filled new todo input with 'buy some cheese' on .new-todo
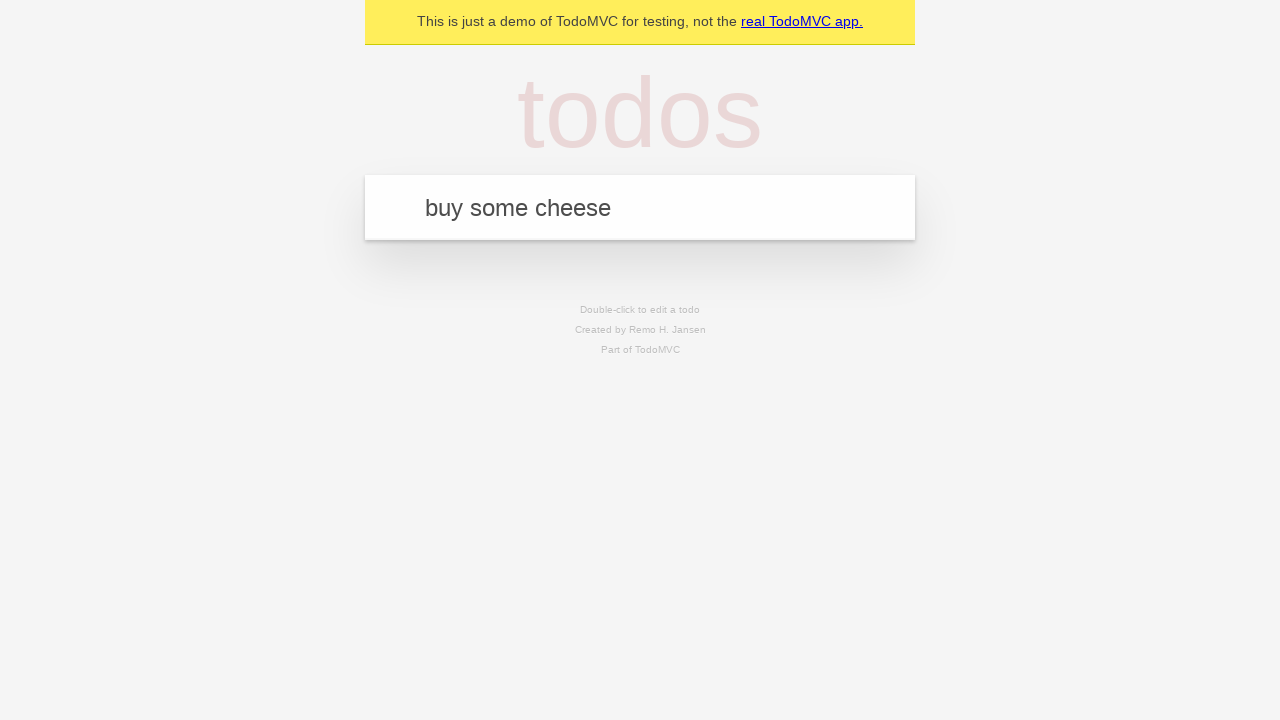

Pressed Enter to create first todo item on .new-todo
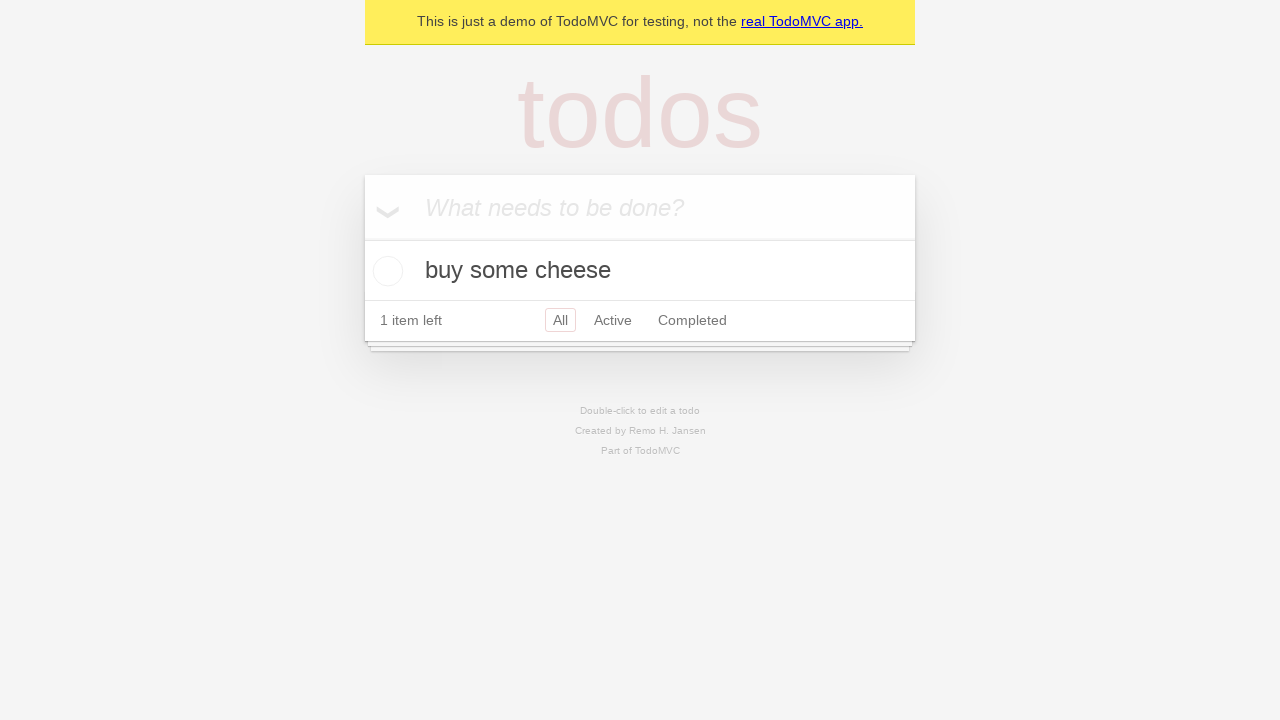

Filled new todo input with 'feed the cat' on .new-todo
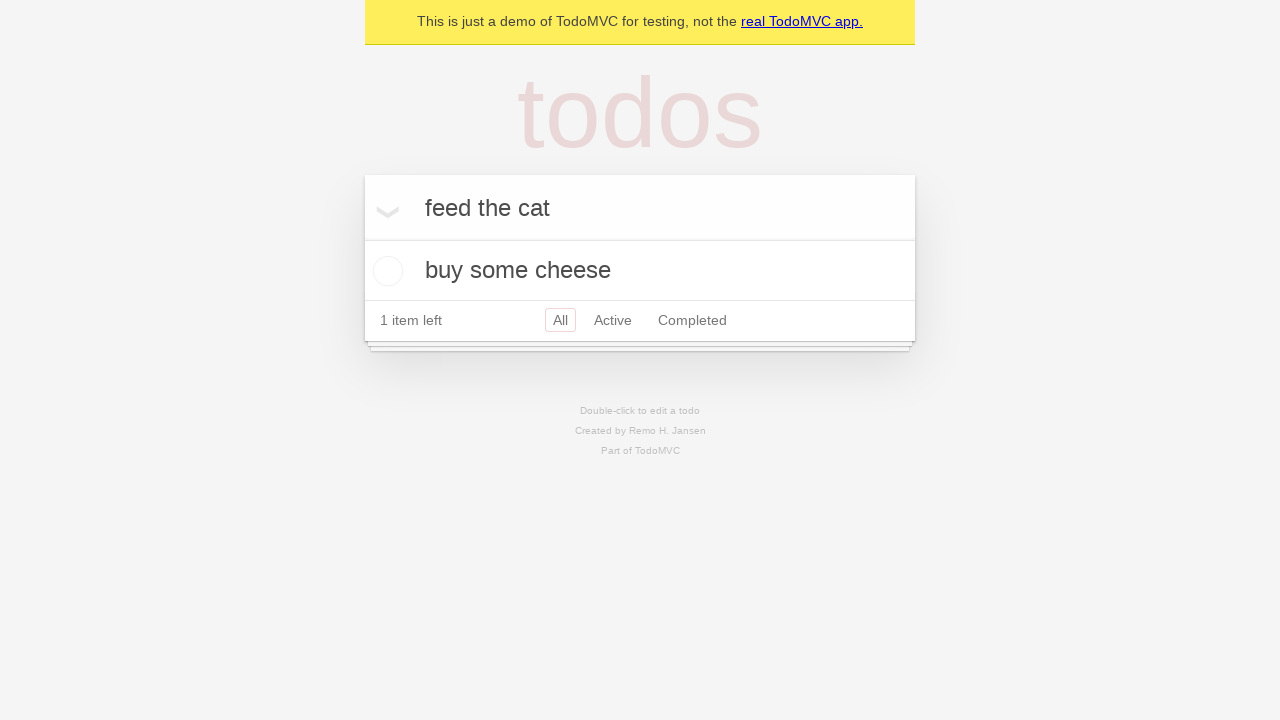

Pressed Enter to create second todo item on .new-todo
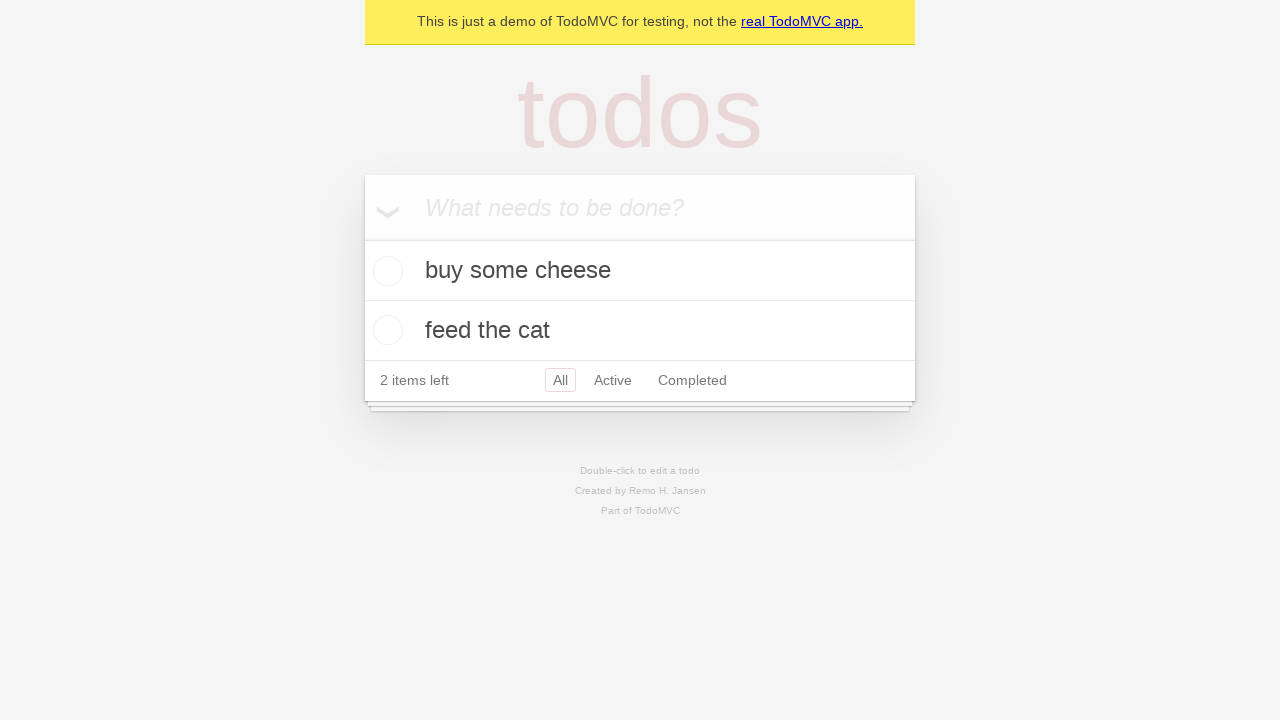

Marked first item 'buy some cheese' as complete at (385, 271) on .todo-list li >> nth=0 >> .toggle
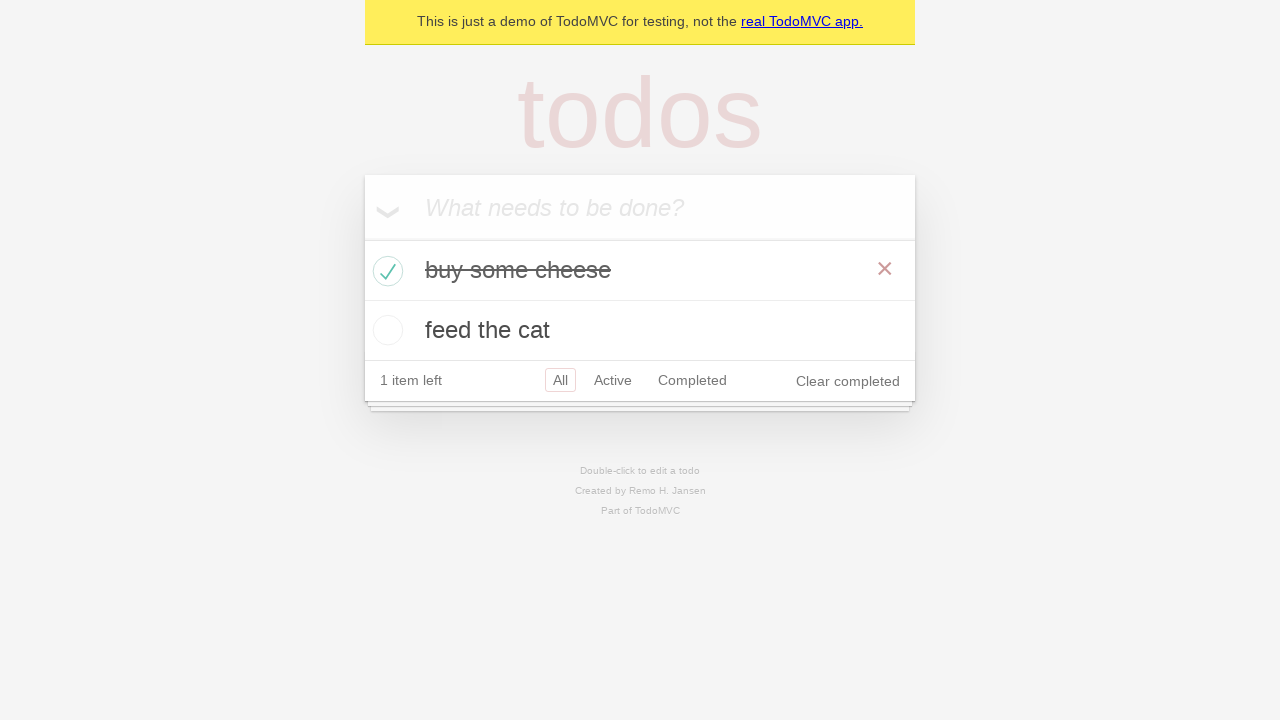

Marked second item 'feed the cat' as complete at (385, 330) on .todo-list li >> nth=1 >> .toggle
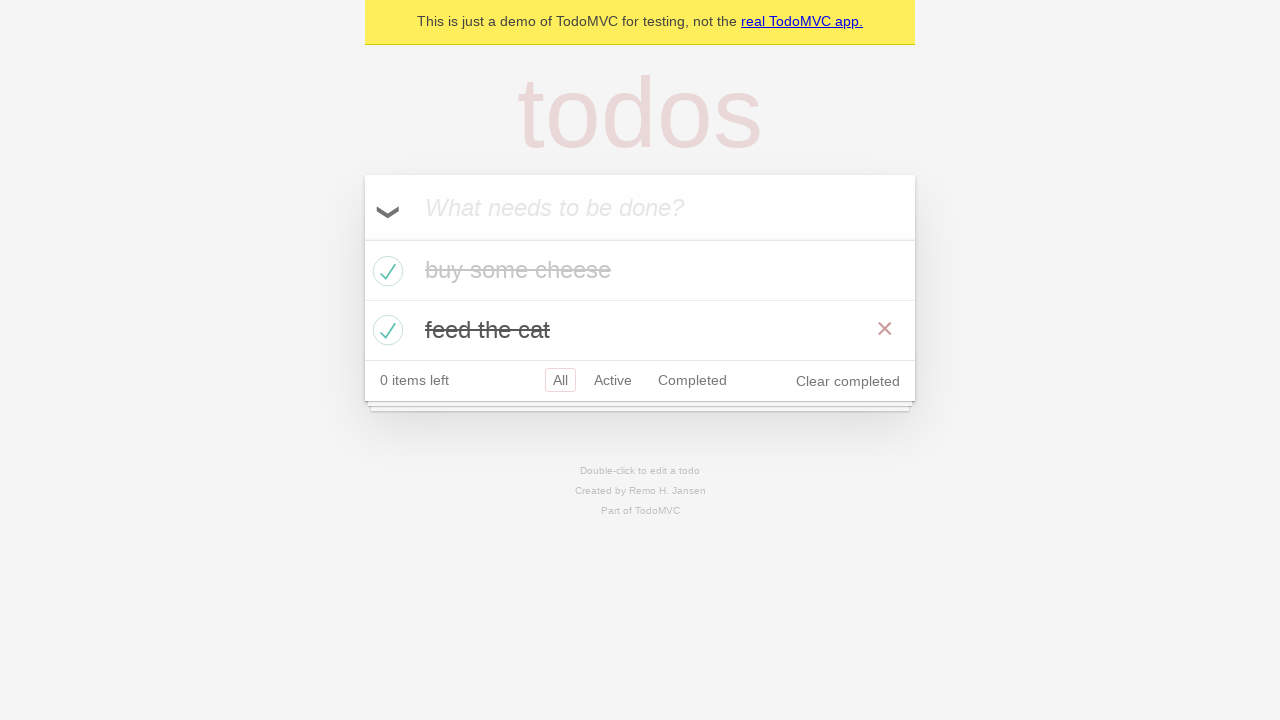

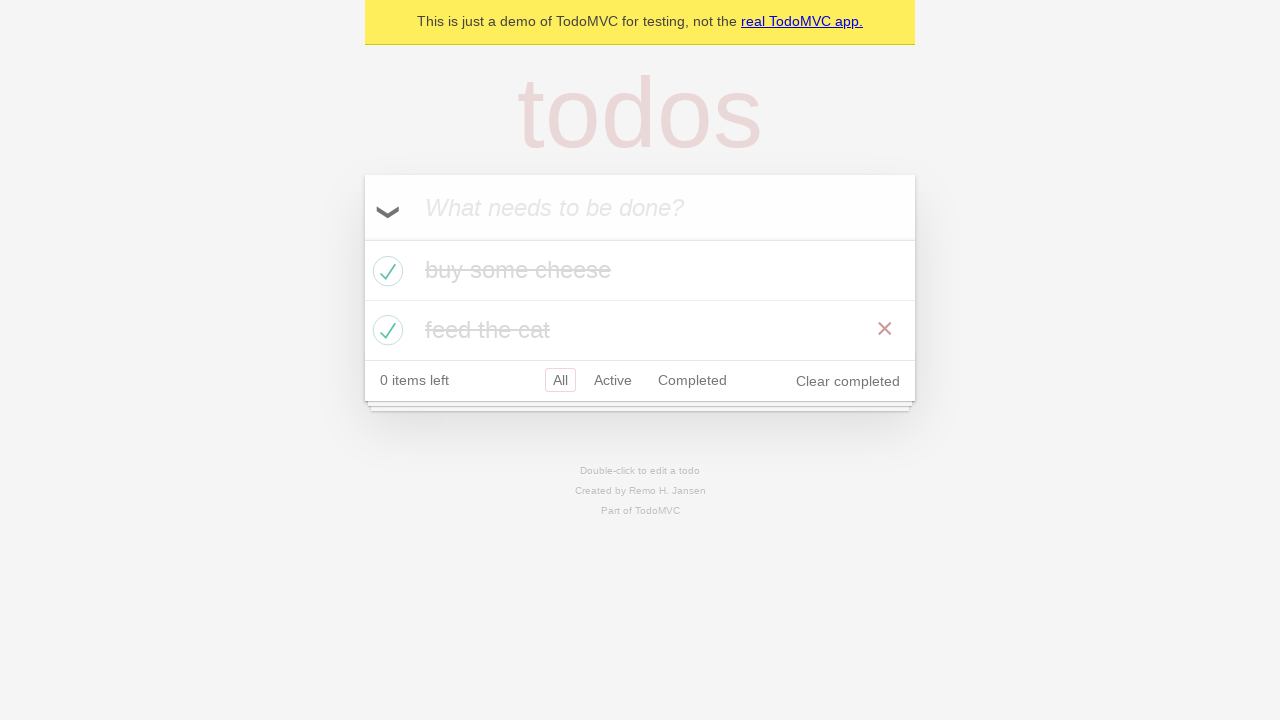